Basic browser automation that navigates to Rahul Shetty Academy website and verifies the page loads by checking the title and URL are accessible.

Starting URL: https://rahulshettyacademy.com

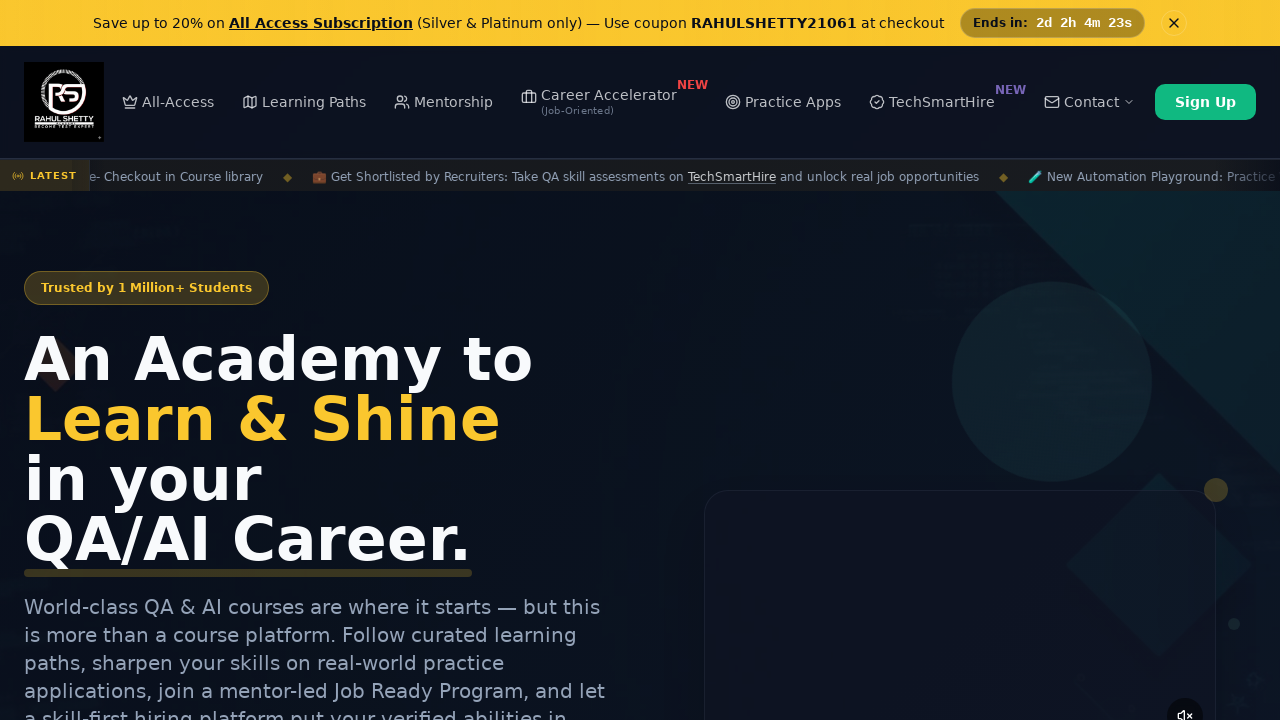

Page DOM content loaded successfully
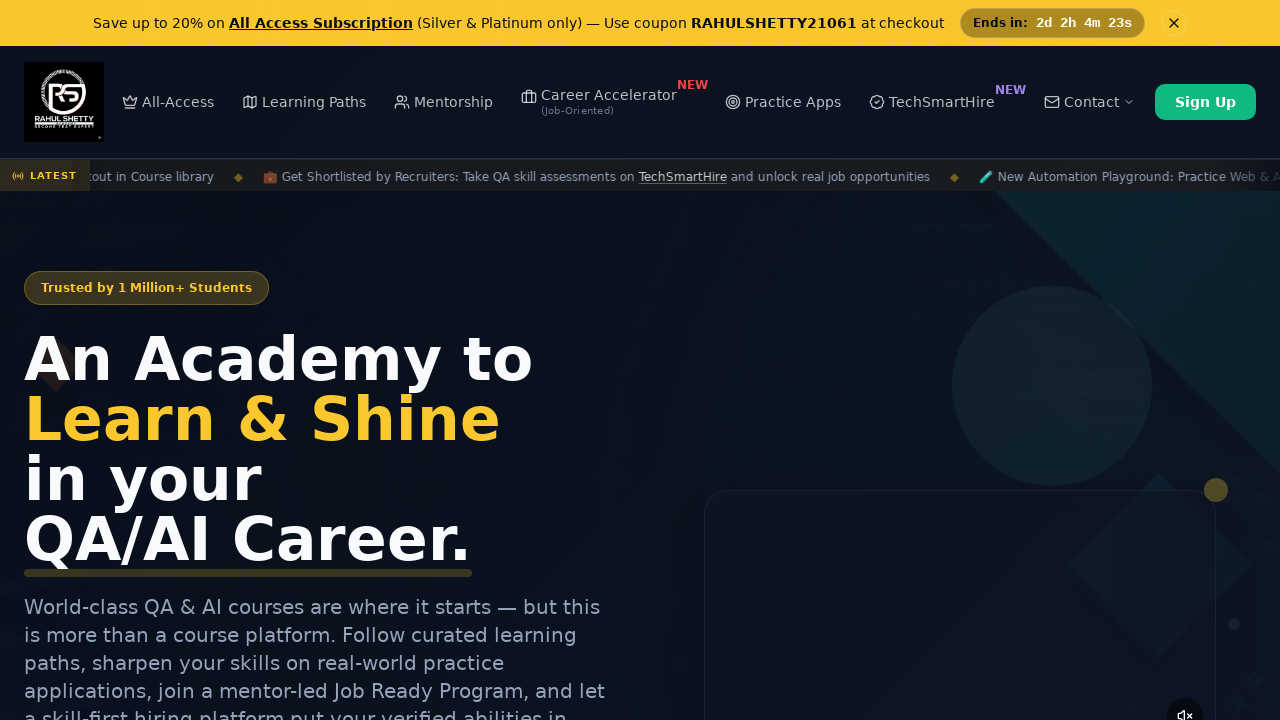

Retrieved page title: 'Rahul Shetty Academy | QA Automation, Playwright, AI Testing & Online Training'
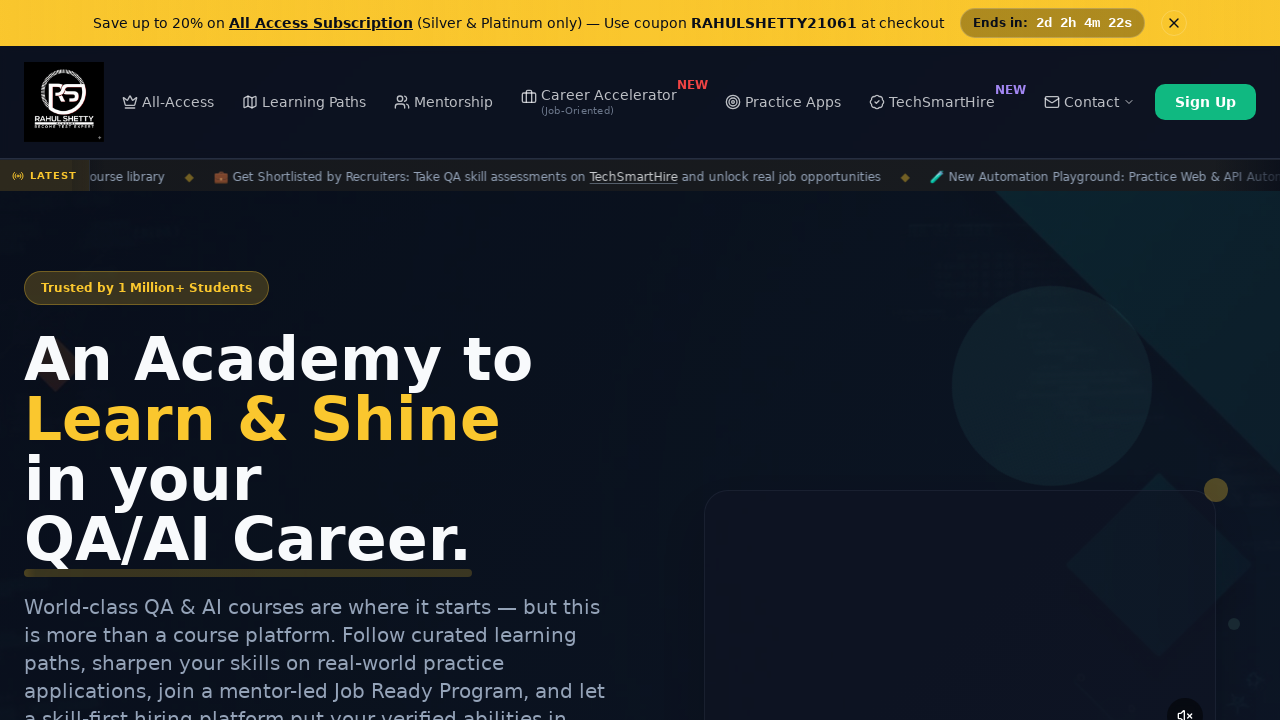

Retrieved current URL: 'https://rahulshettyacademy.com/'
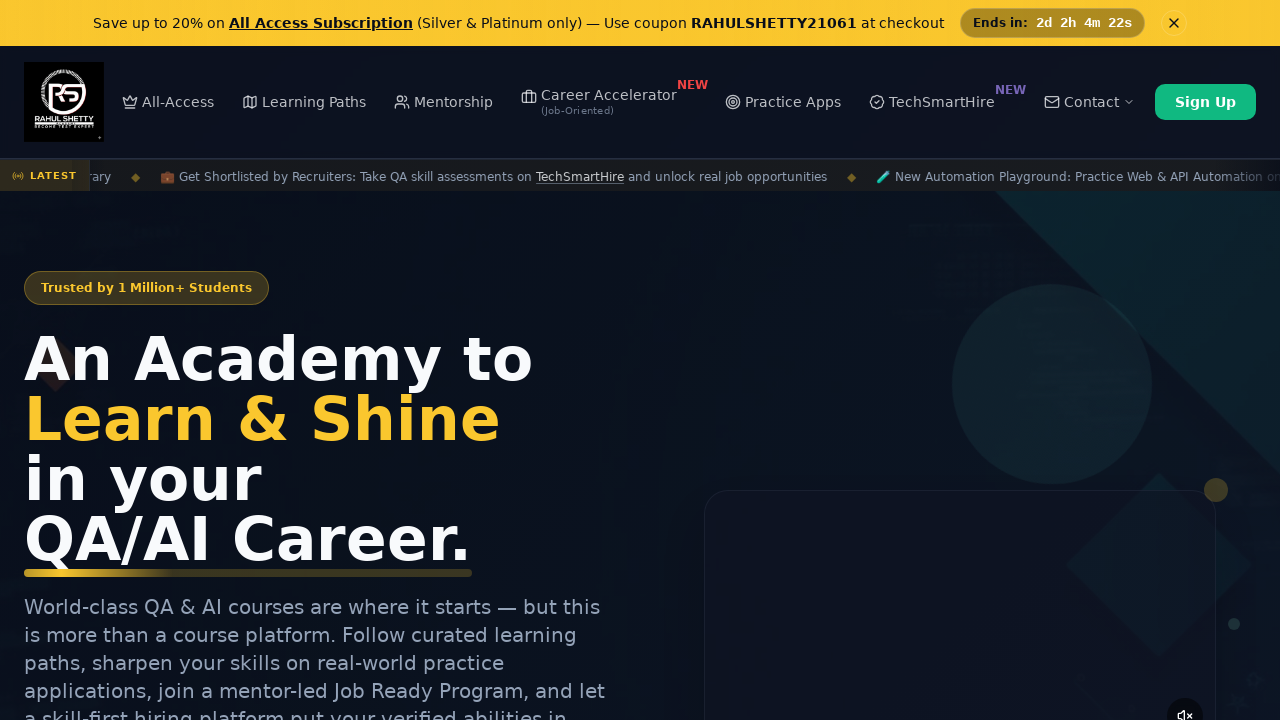

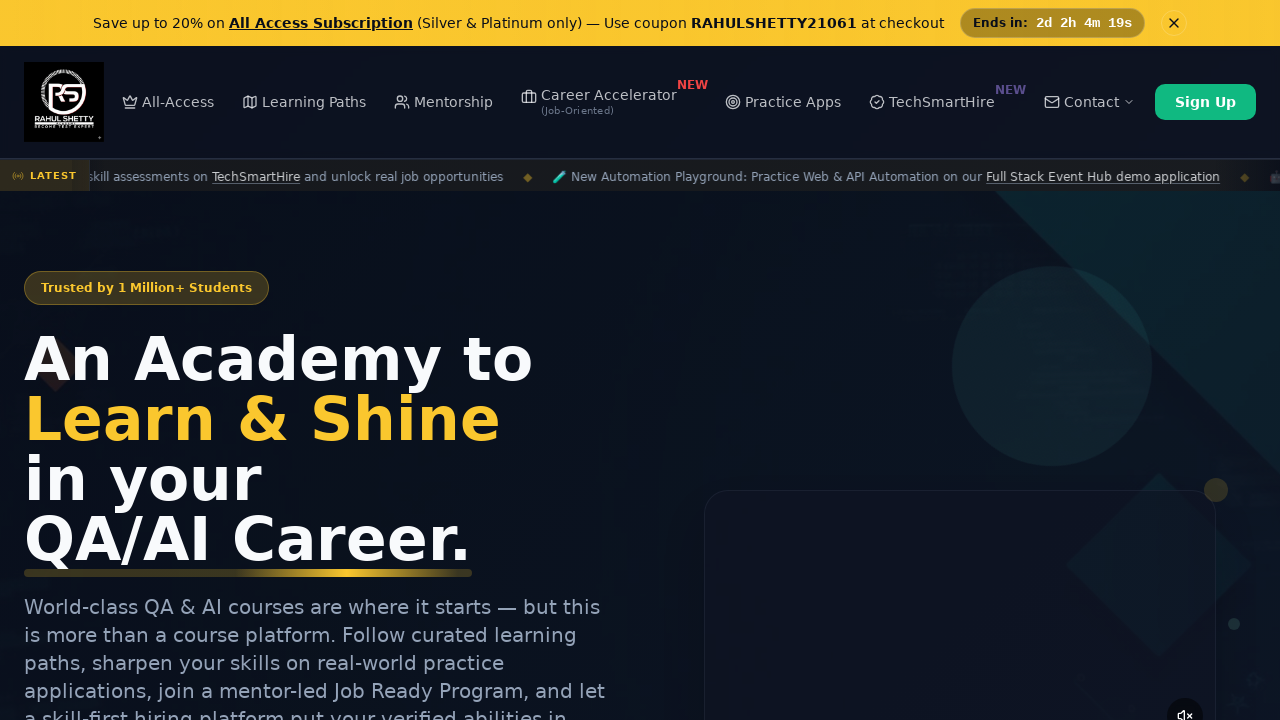